Tests interaction with a select dropdown element on W3Schools tryit page by switching to the result iframe and verifying the dropdown options are accessible.

Starting URL: https://www.w3schools.com/tags/tryit.asp?filename=tryhtml_select

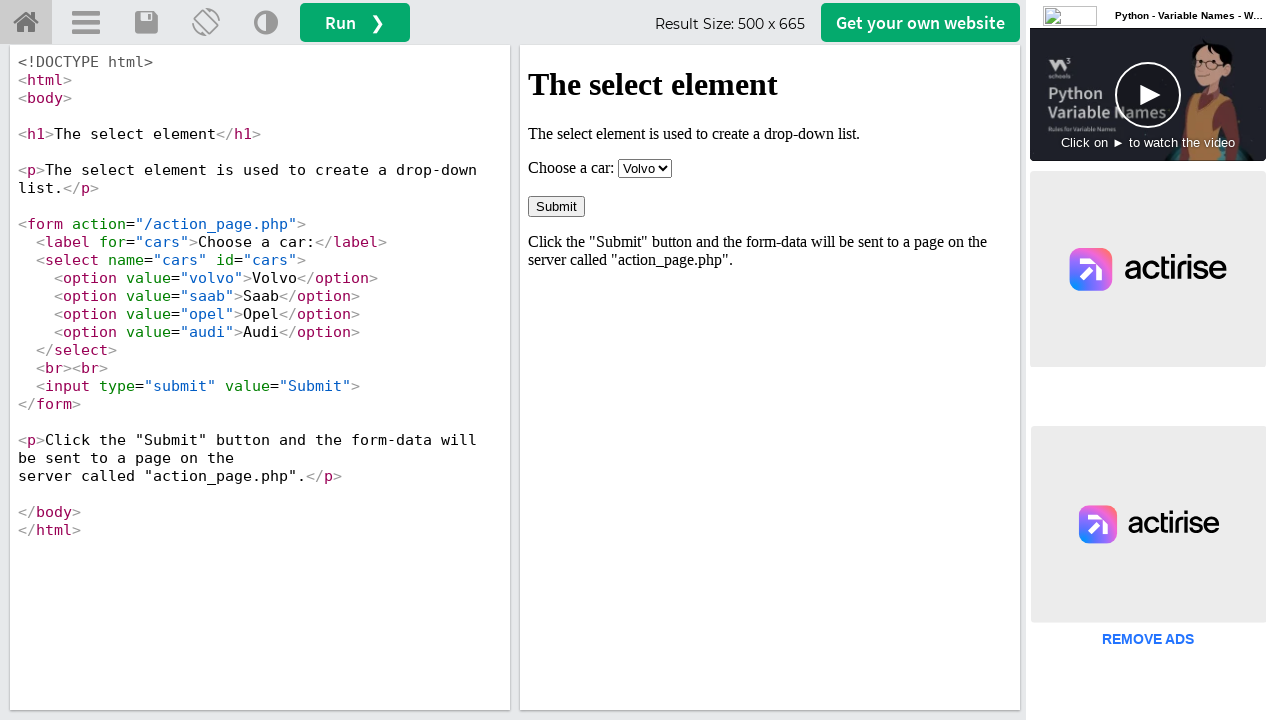

Waited for iframe #iframeResult to load
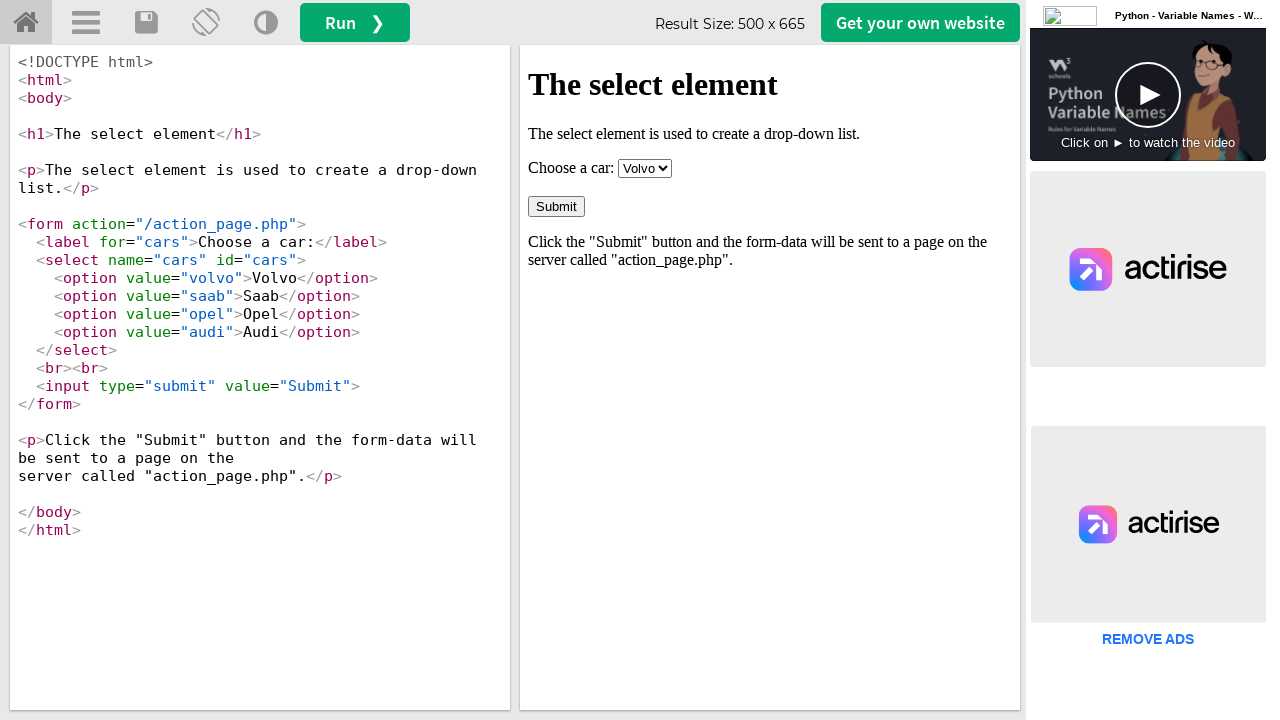

Located iframe containing the select element
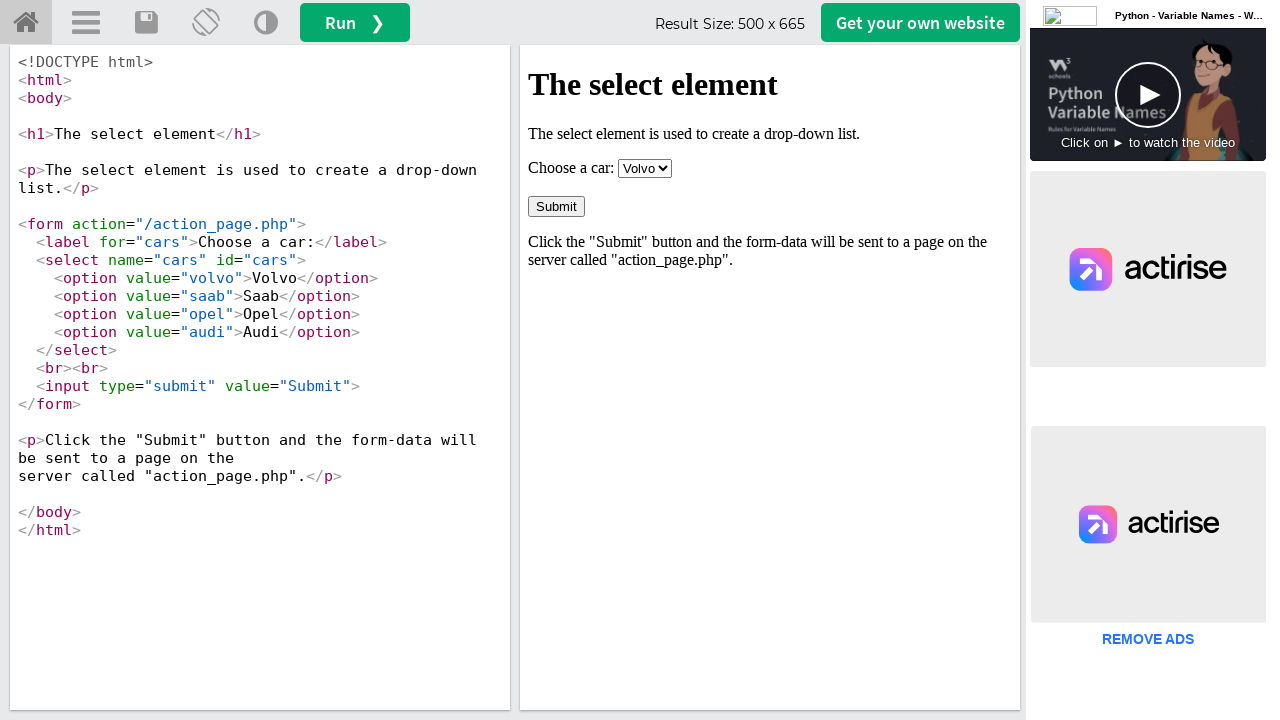

Waited for select element to be visible in iframe
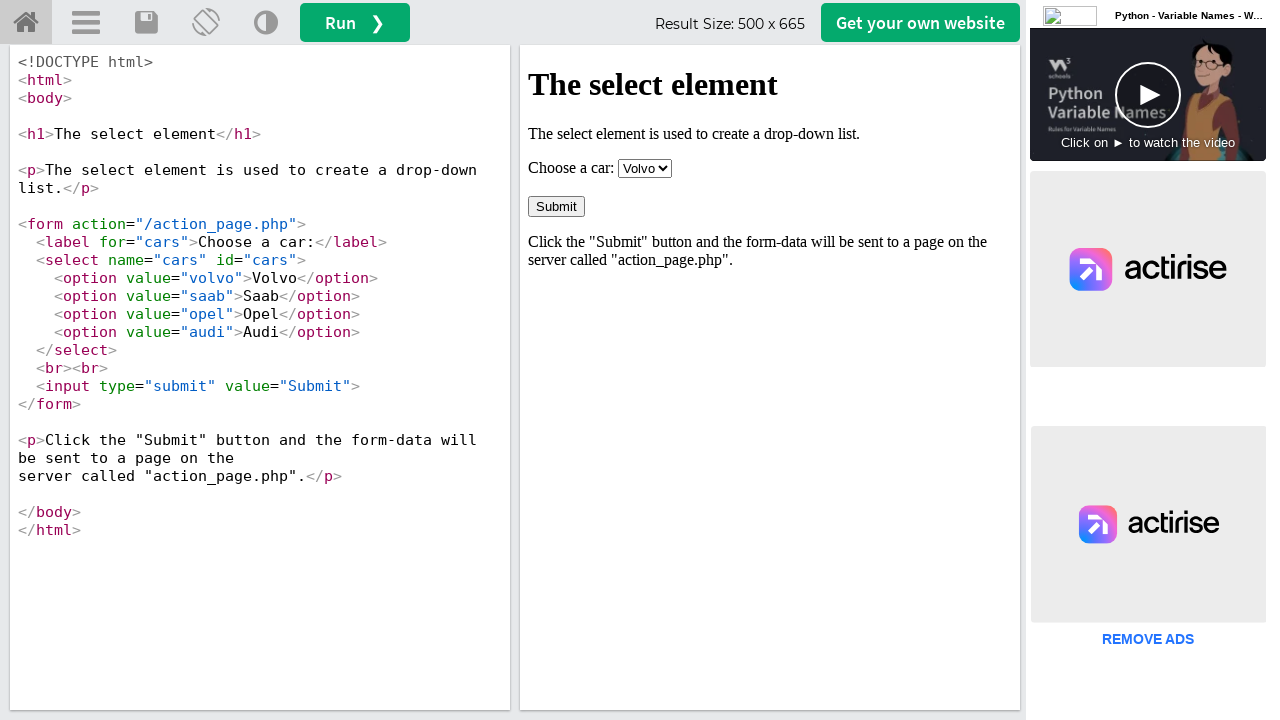

Retrieved first selected option value: volvo
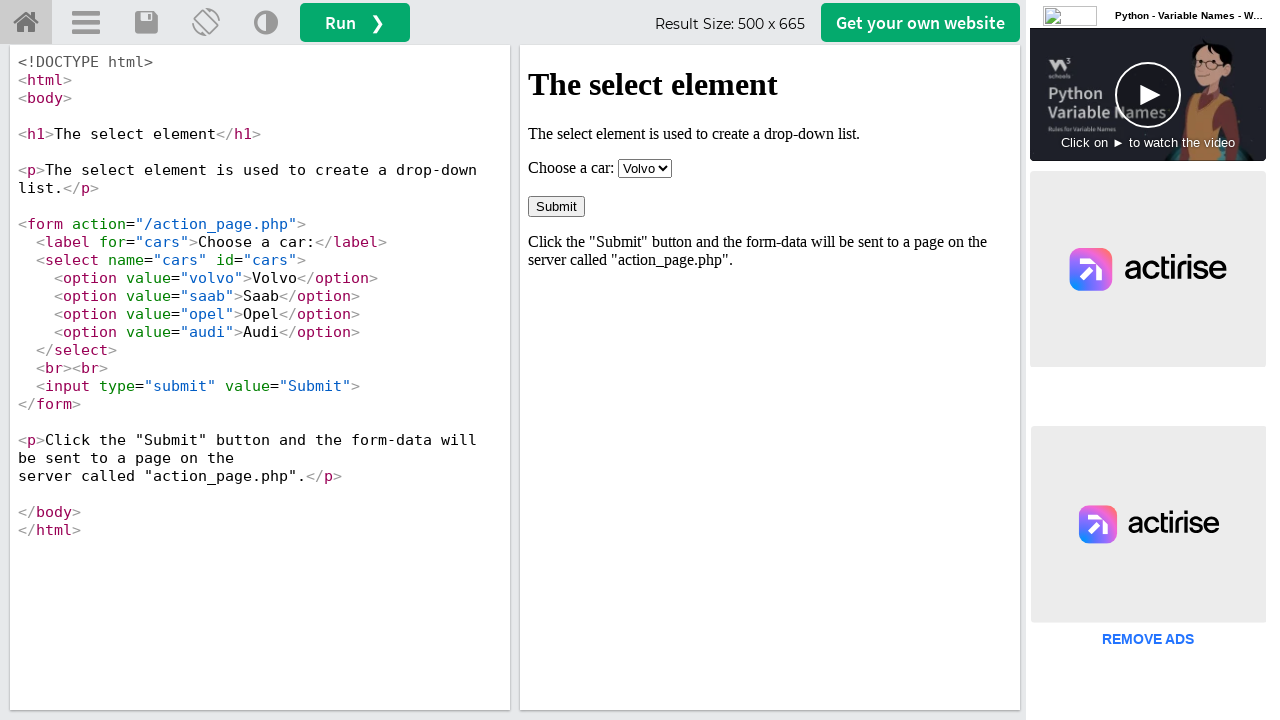

Clicked on the select dropdown to interact with it at (645, 168) on #iframeResult >> internal:control=enter-frame >> select
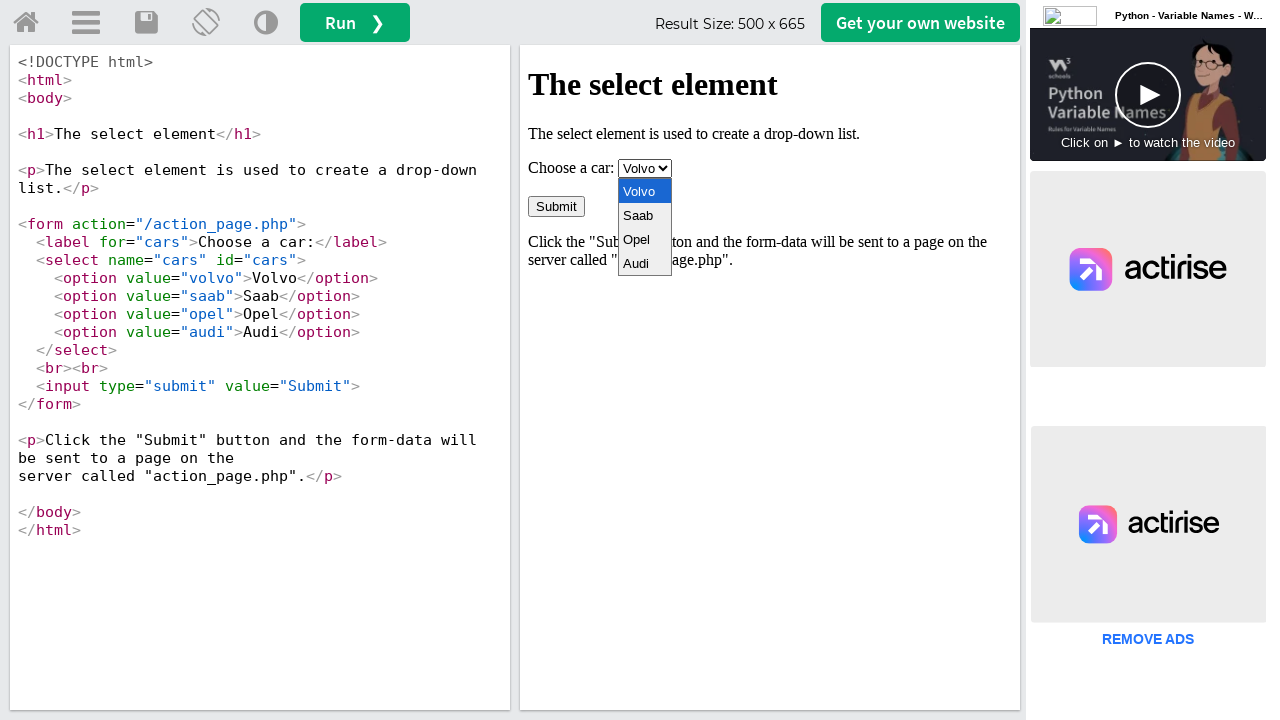

Selected 'Saab' option from the dropdown on #iframeResult >> internal:control=enter-frame >> select
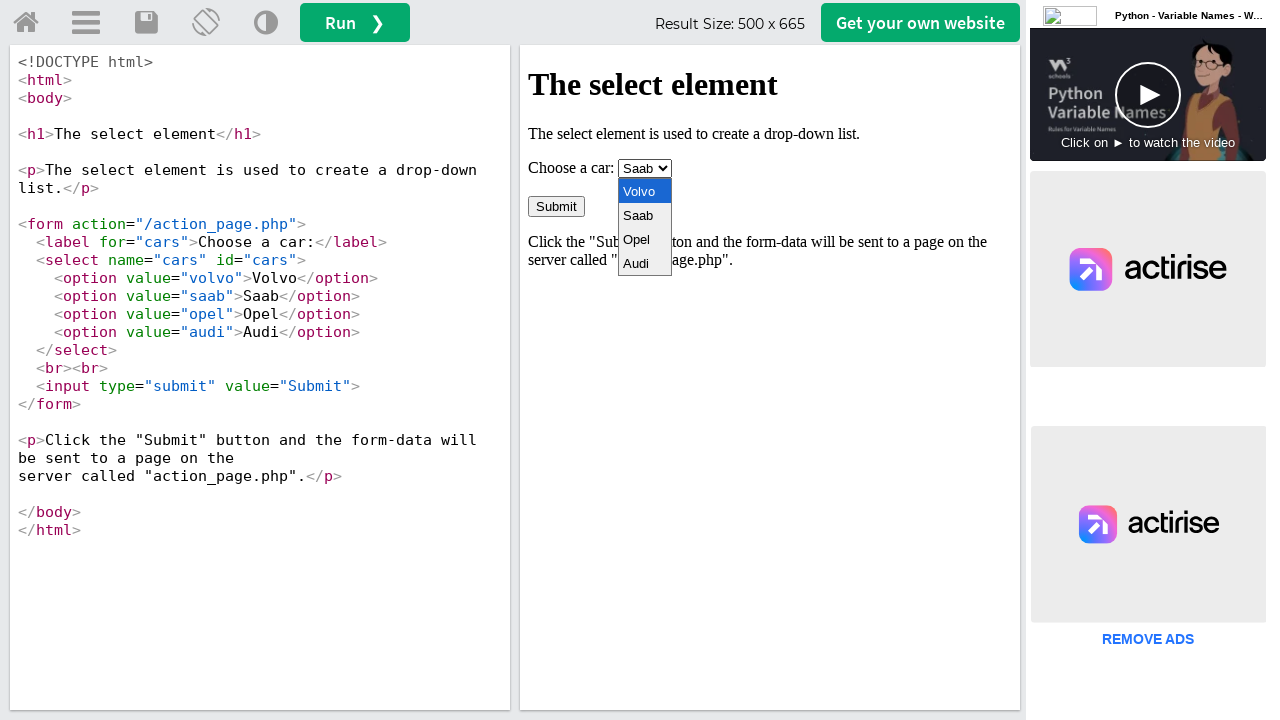

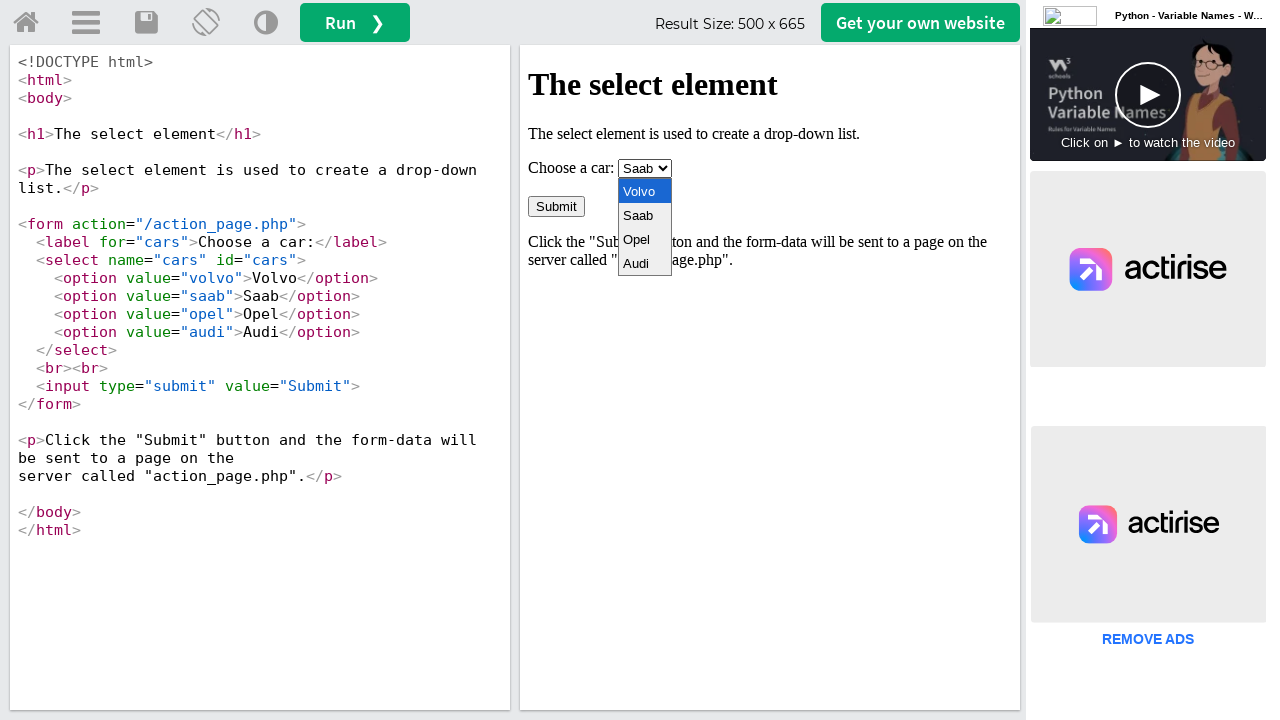